Tests navigation to a Selenium WebDriver Java practice site, verifies the page title, and clicks on the "Web form" link to navigate to a form page.

Starting URL: https://bonigarcia.dev/selenium-webdriver-java/

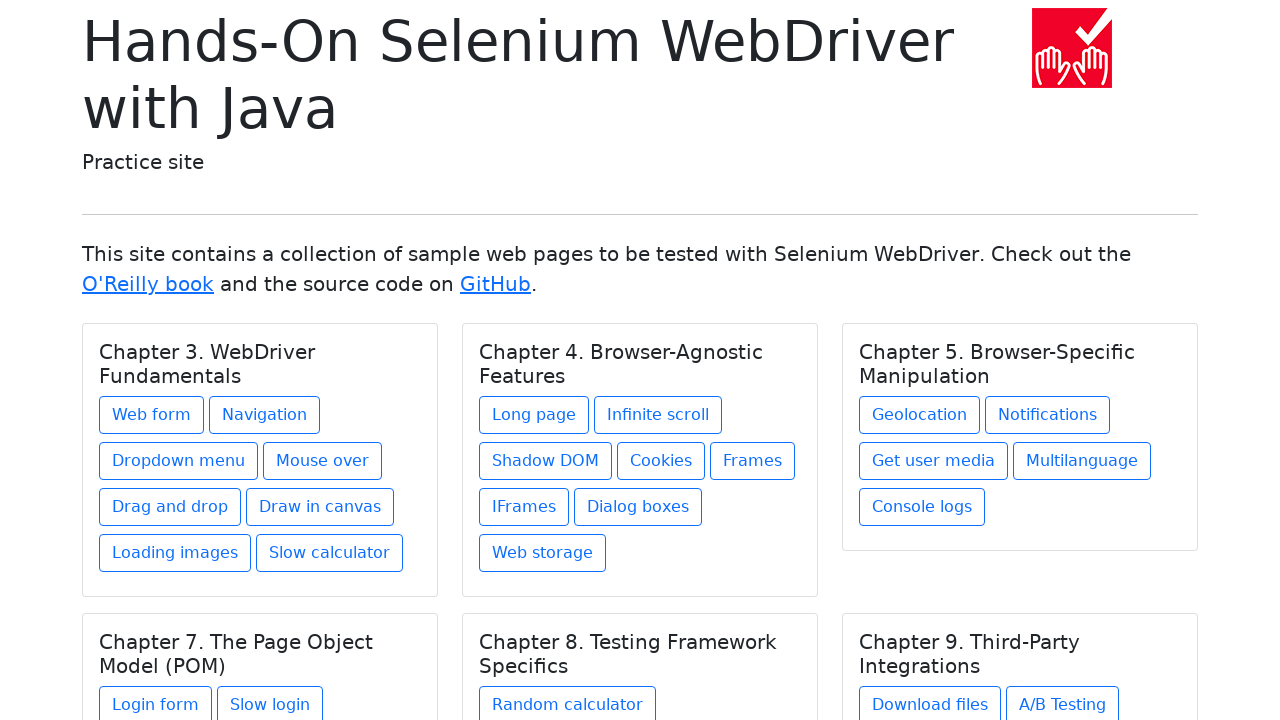

Navigated to Selenium WebDriver Java practice site
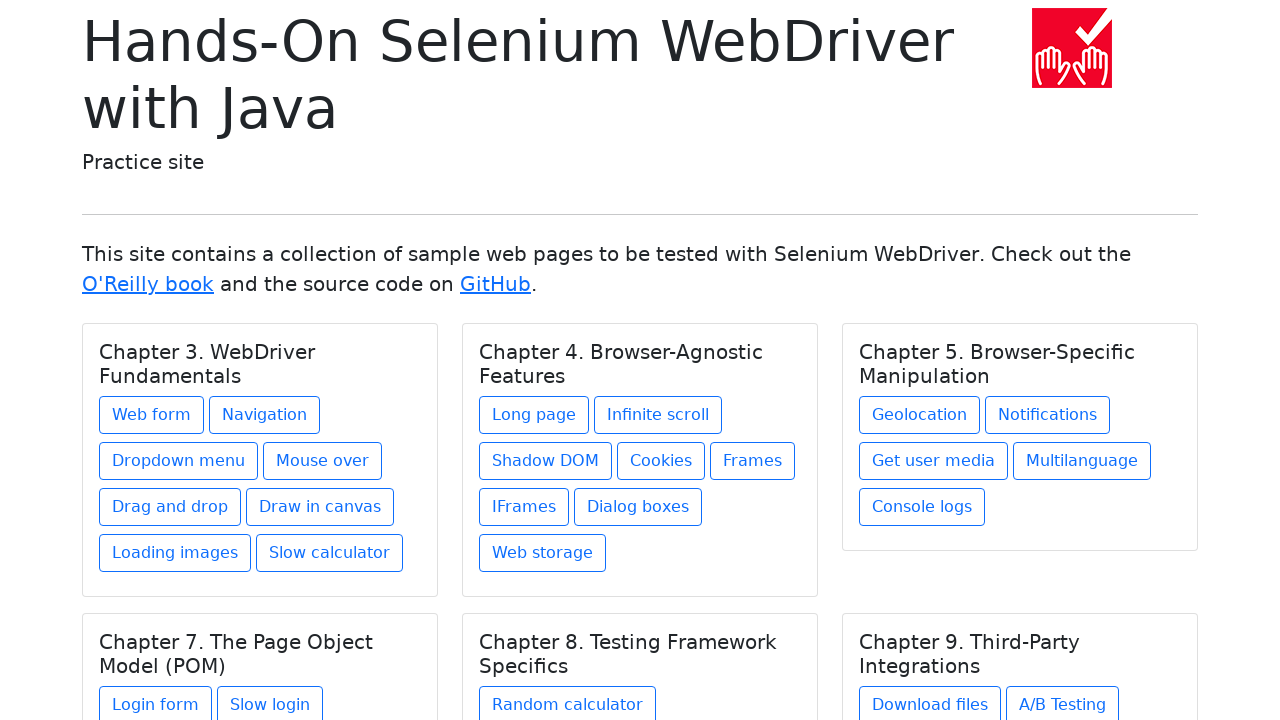

Verified page title is 'Hands-On Selenium WebDriver with Java'
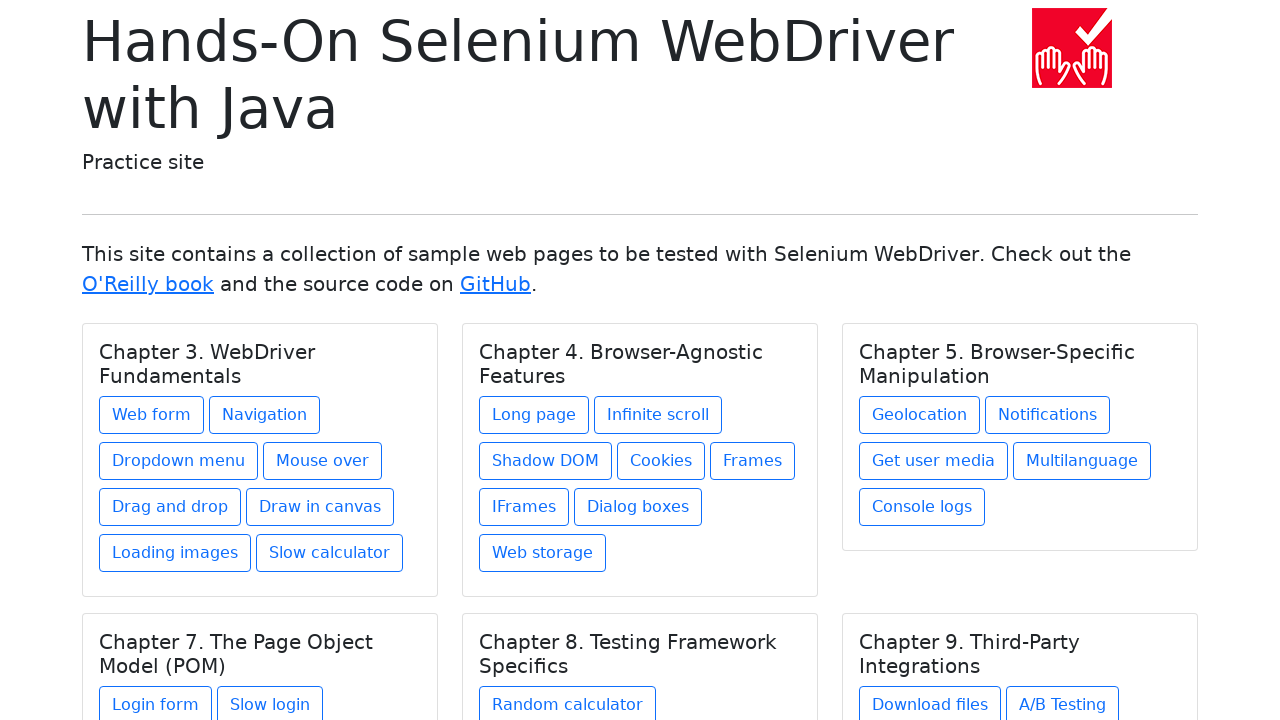

Clicked on 'Web form' link to navigate to form page at (152, 415) on a:text('Web form')
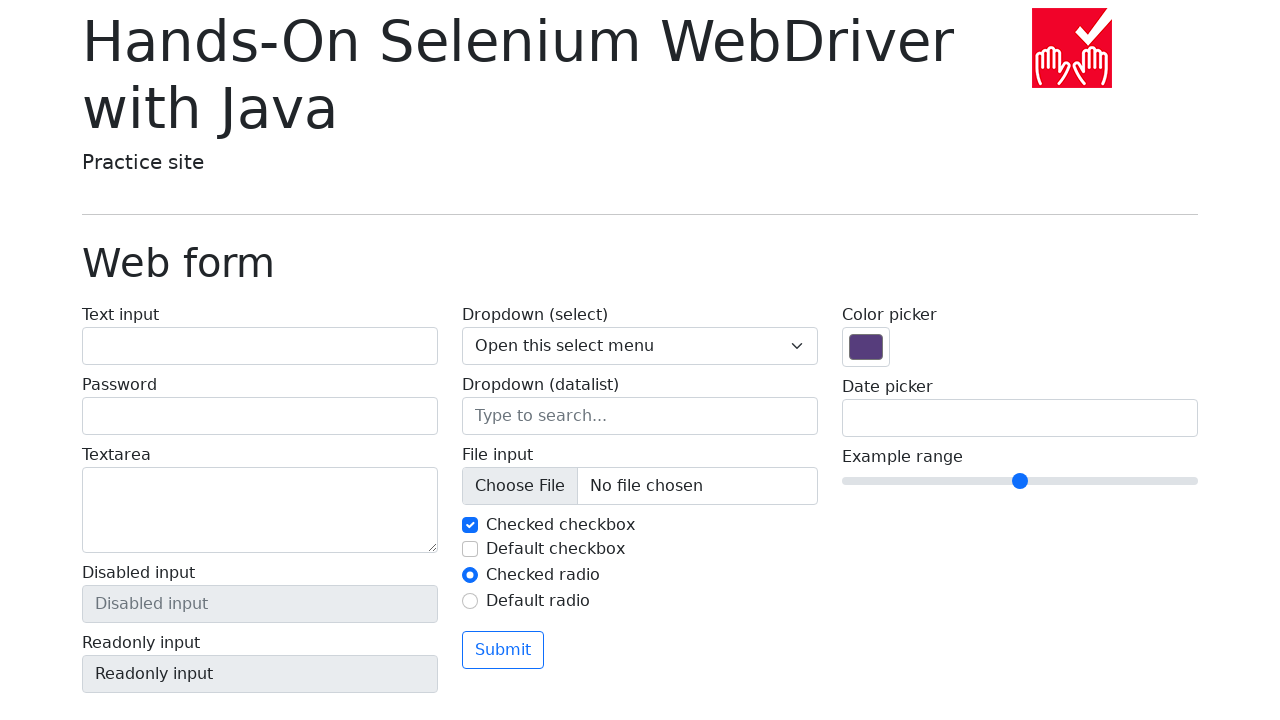

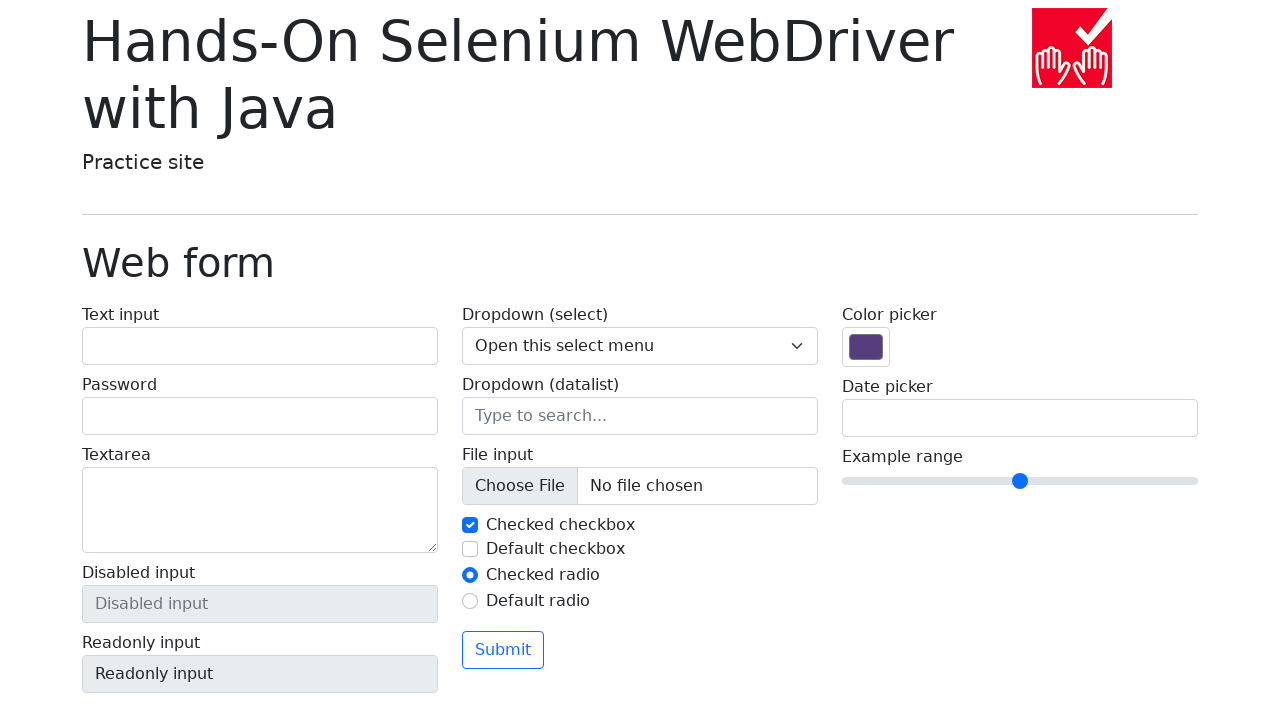